Navigates to a waiting area page and handles webcam permission and notification modals by clicking allow/dismiss buttons

Starting URL: https://clinytics.hlthclub.in/new_demo_account/waiting-area/8c5a794705925

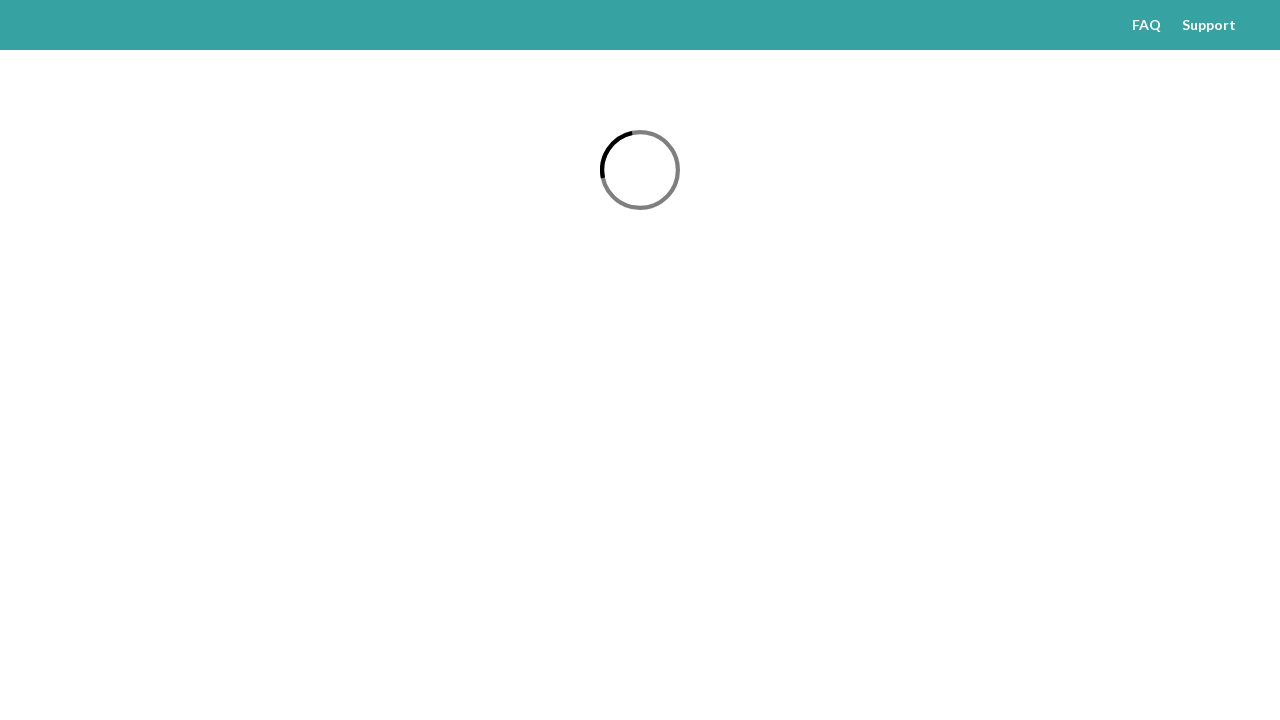

Navigated to waiting area page
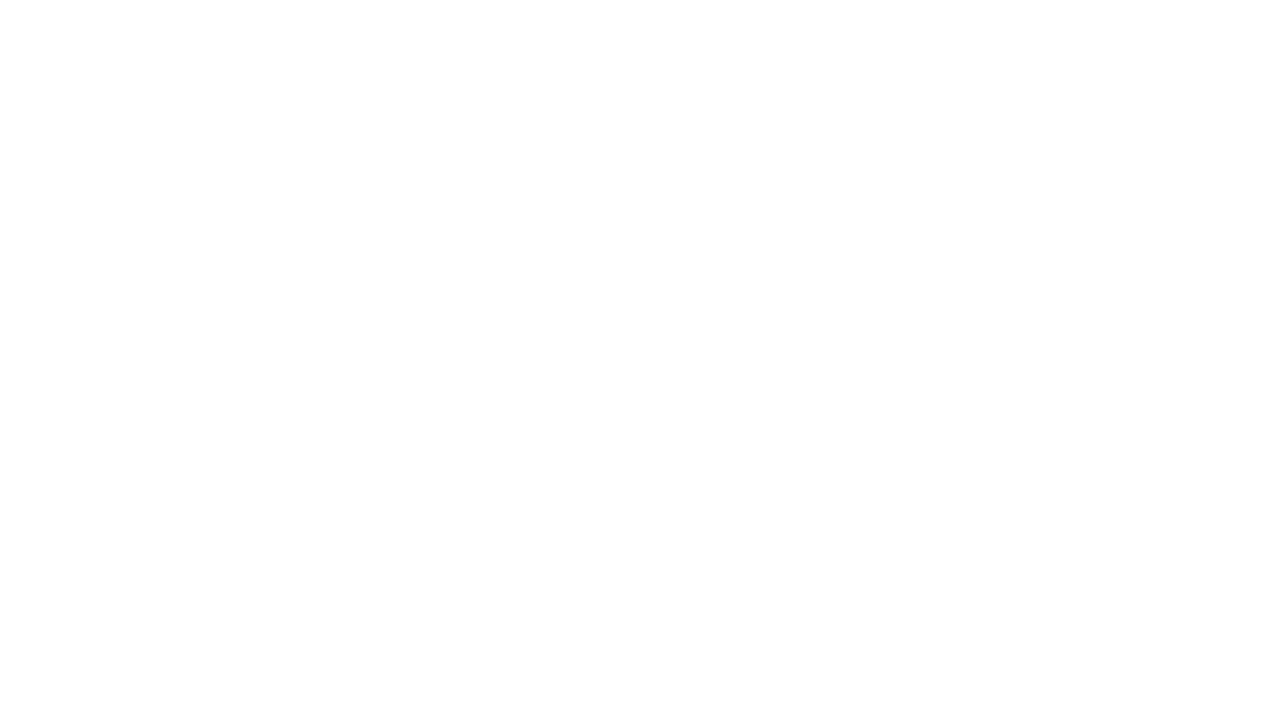

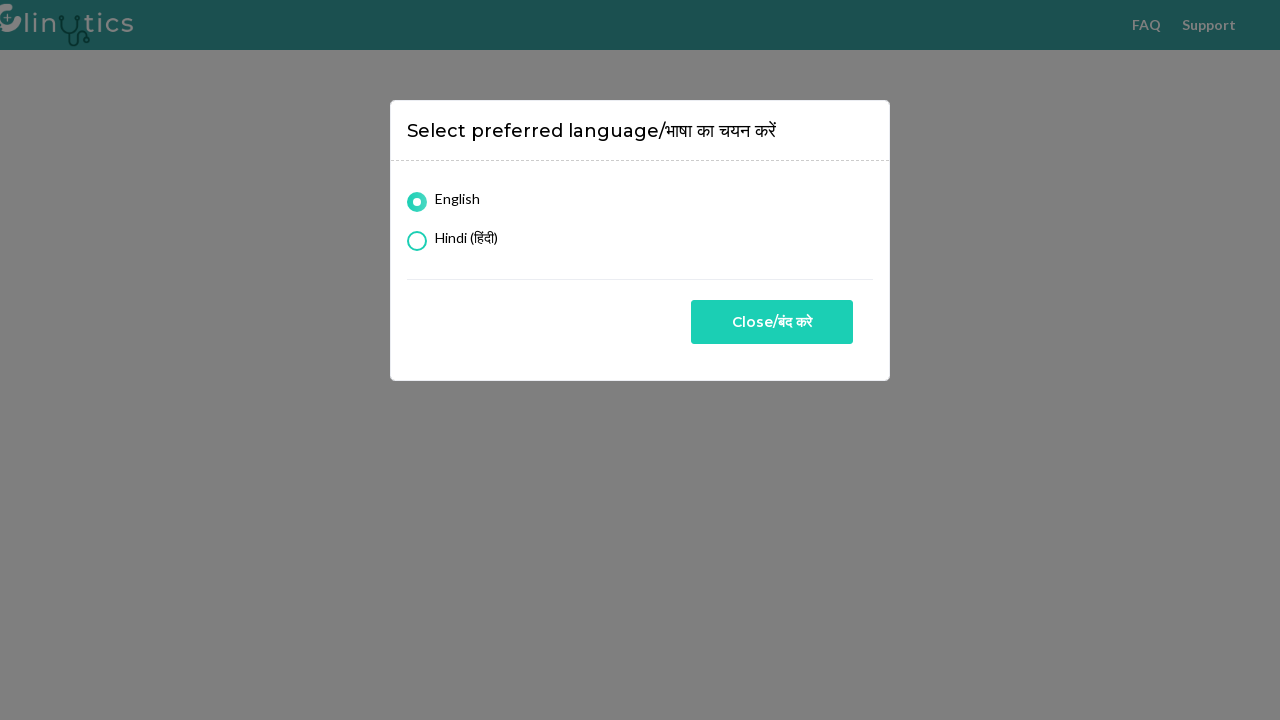